Tests form filling functionality on a practice Angular page by filling name, email, password fields, checking a checkbox, selecting from dropdown, clicking a radio button, interacting with date picker, and submitting the form.

Starting URL: https://rahulshettyacademy.com/angularpractice/

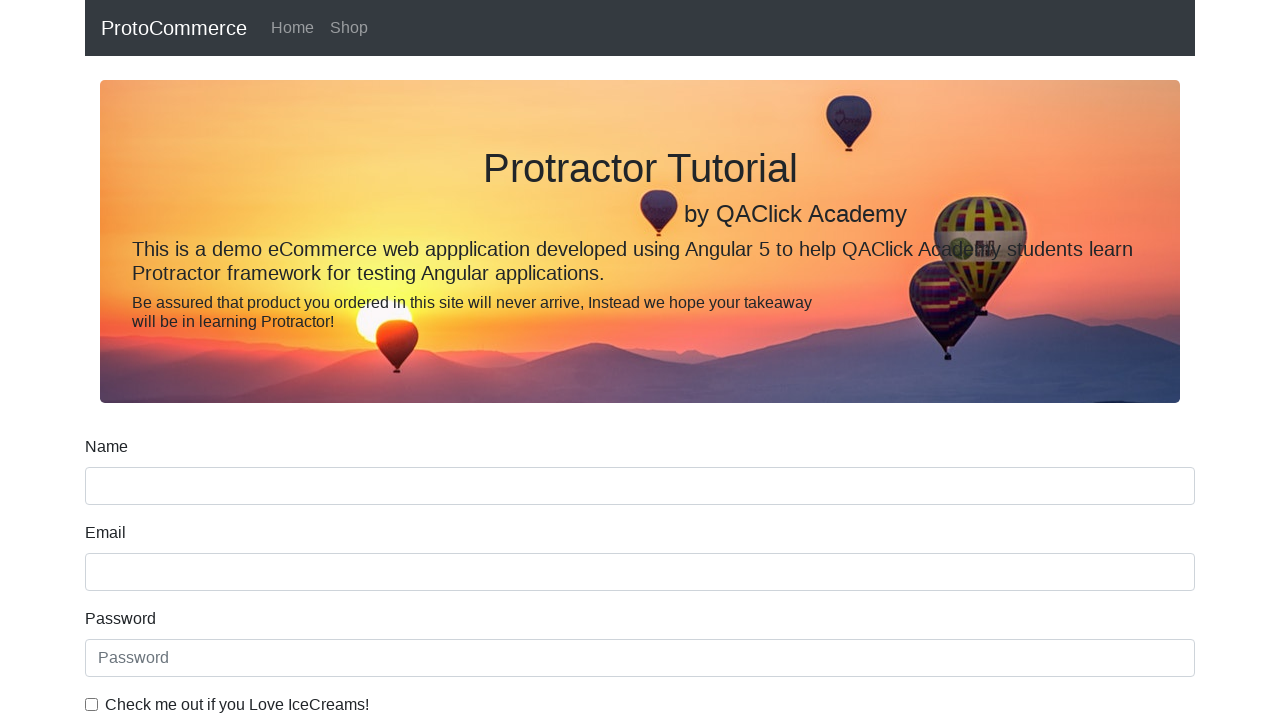

Filled name field with 'Marcus' on input[name='name']
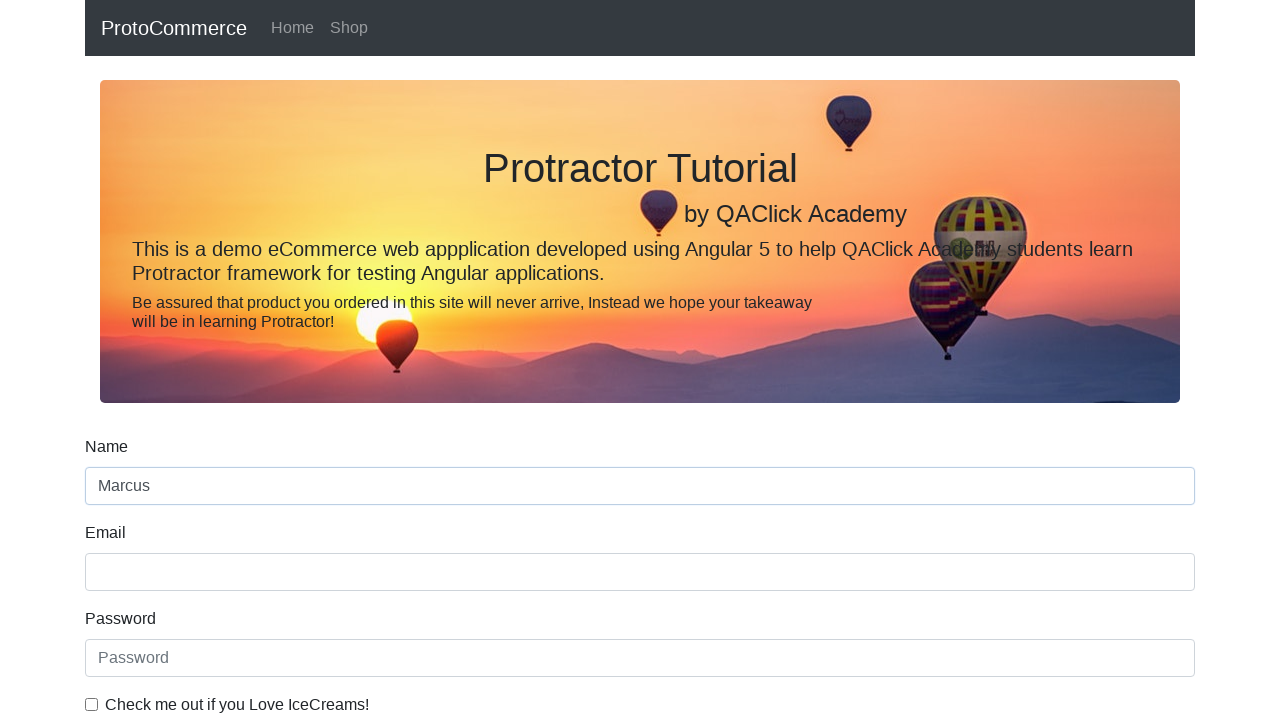

Filled email field with 'marcus.johnson@example.com' on input[name='email']
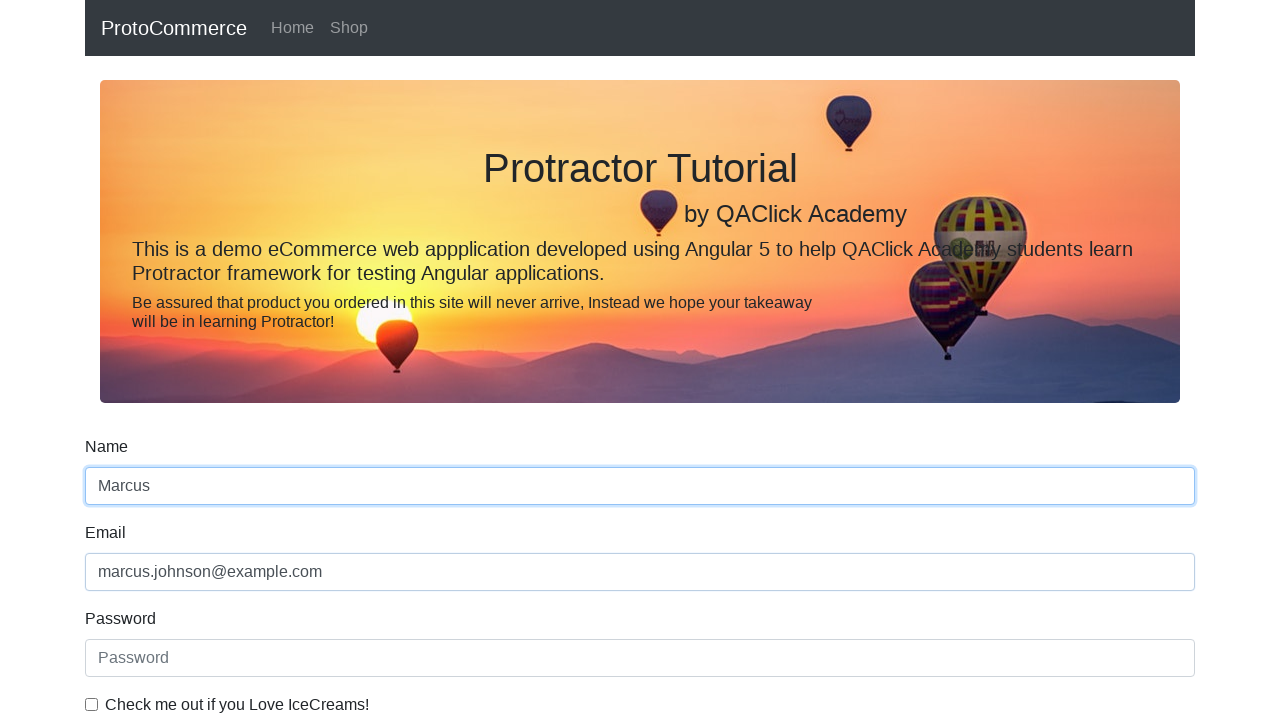

Filled password field with 'TestPass2024' on #exampleInputPassword1
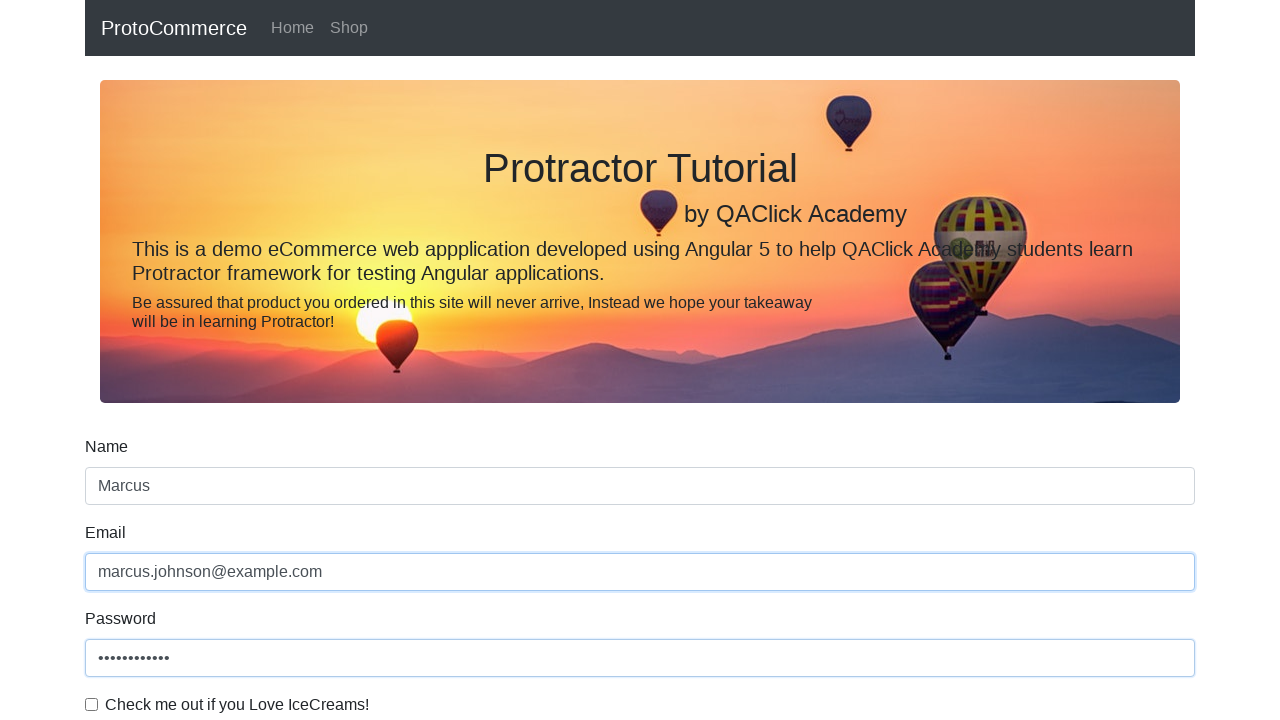

Checked the checkbox at (92, 704) on #exampleCheck1
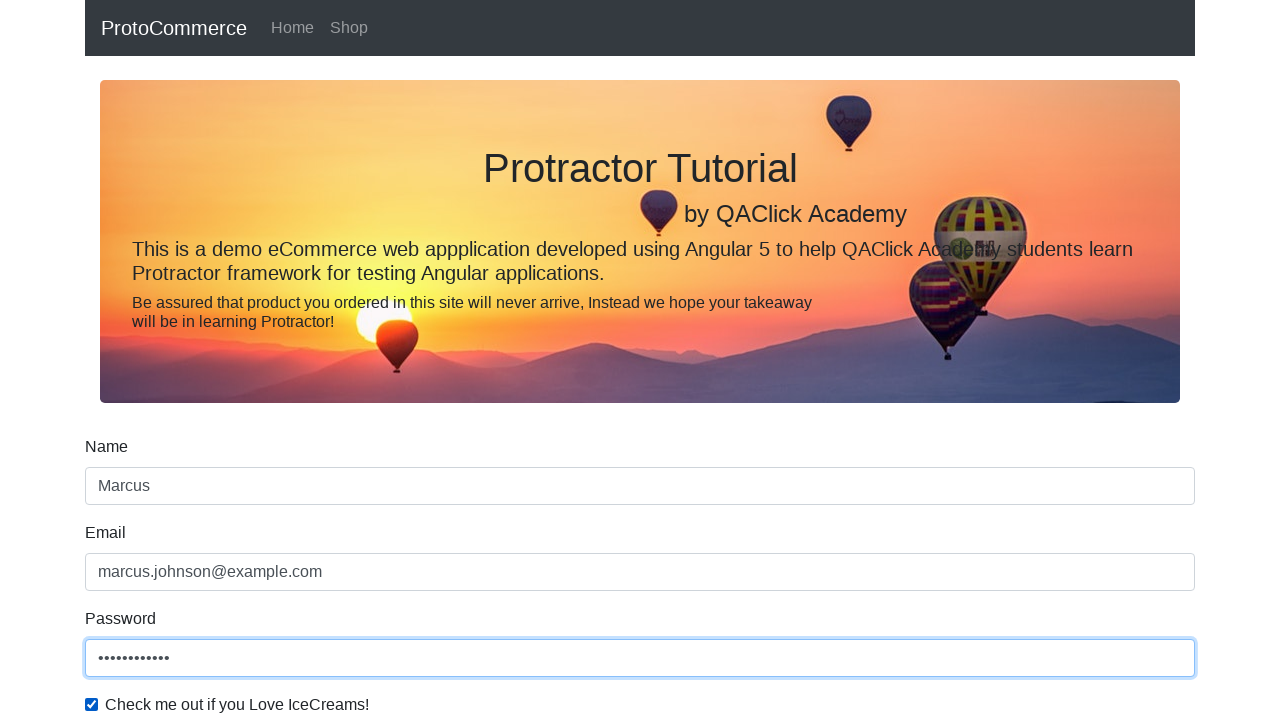

Selected 'Female' from dropdown menu on #exampleFormControlSelect1
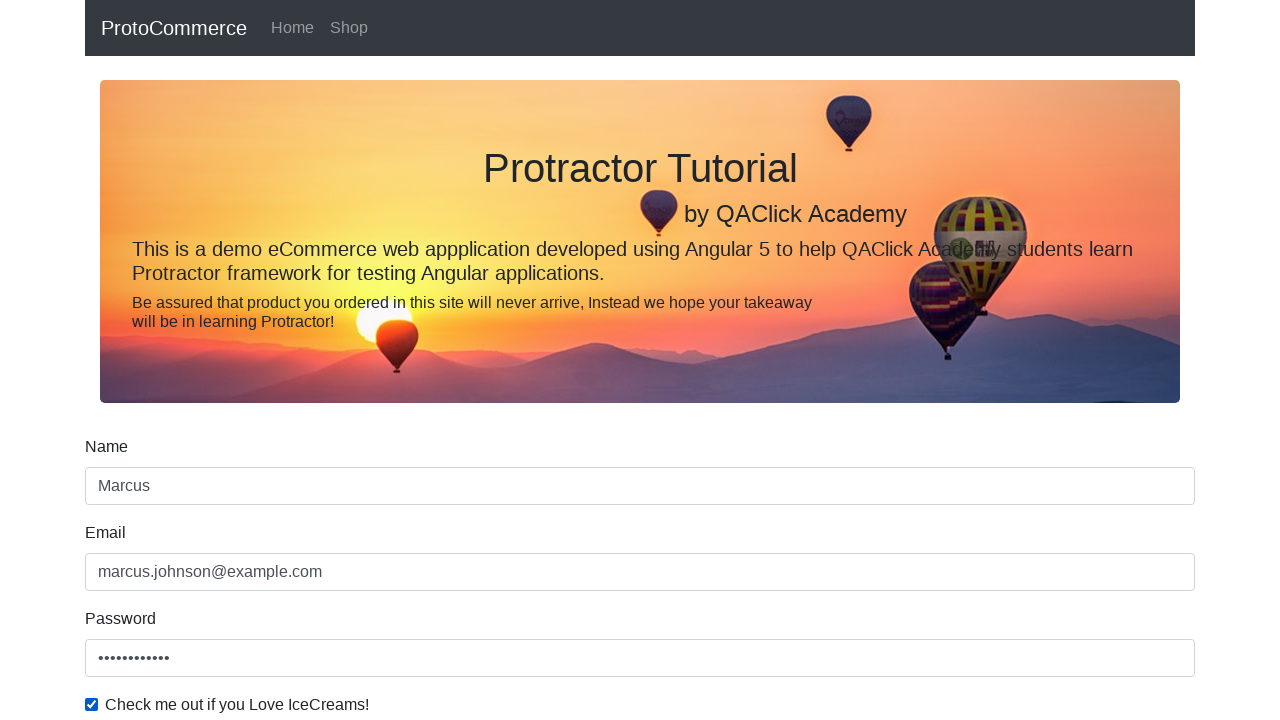

Clicked radio button for option1 at (238, 360) on input[value='option1']
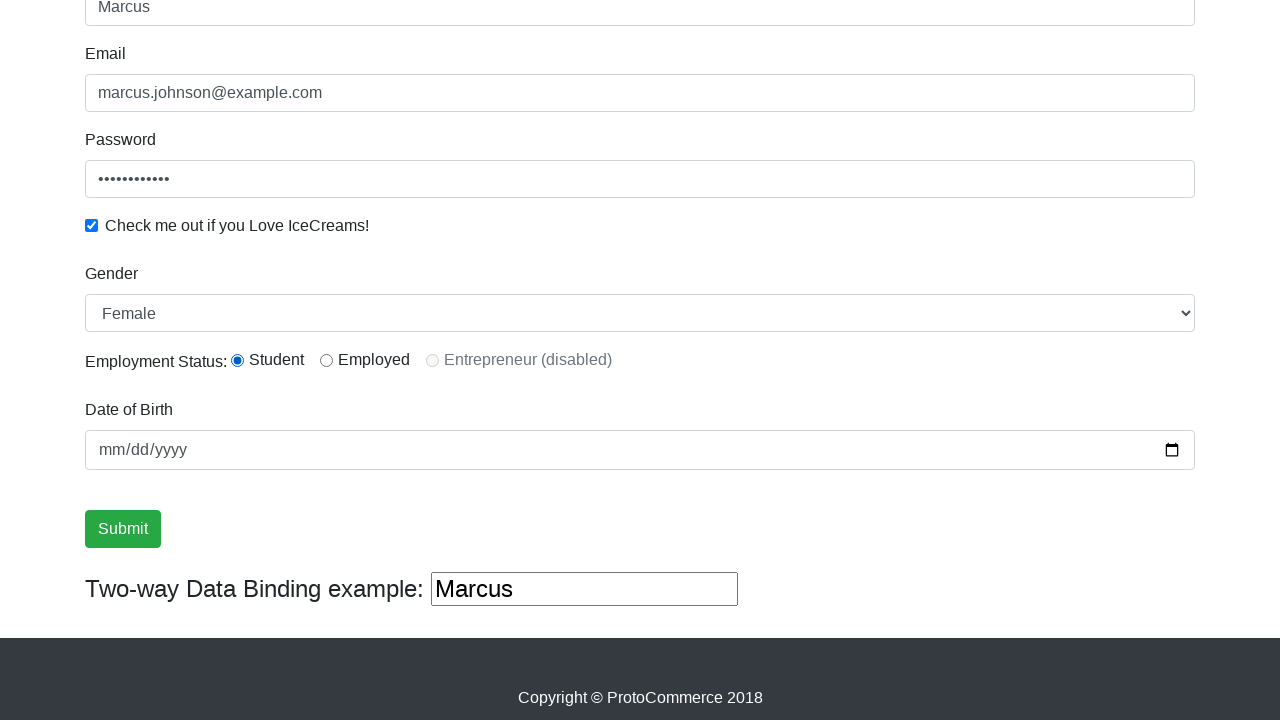

Clicked date picker input field at (640, 450) on input[type='date']
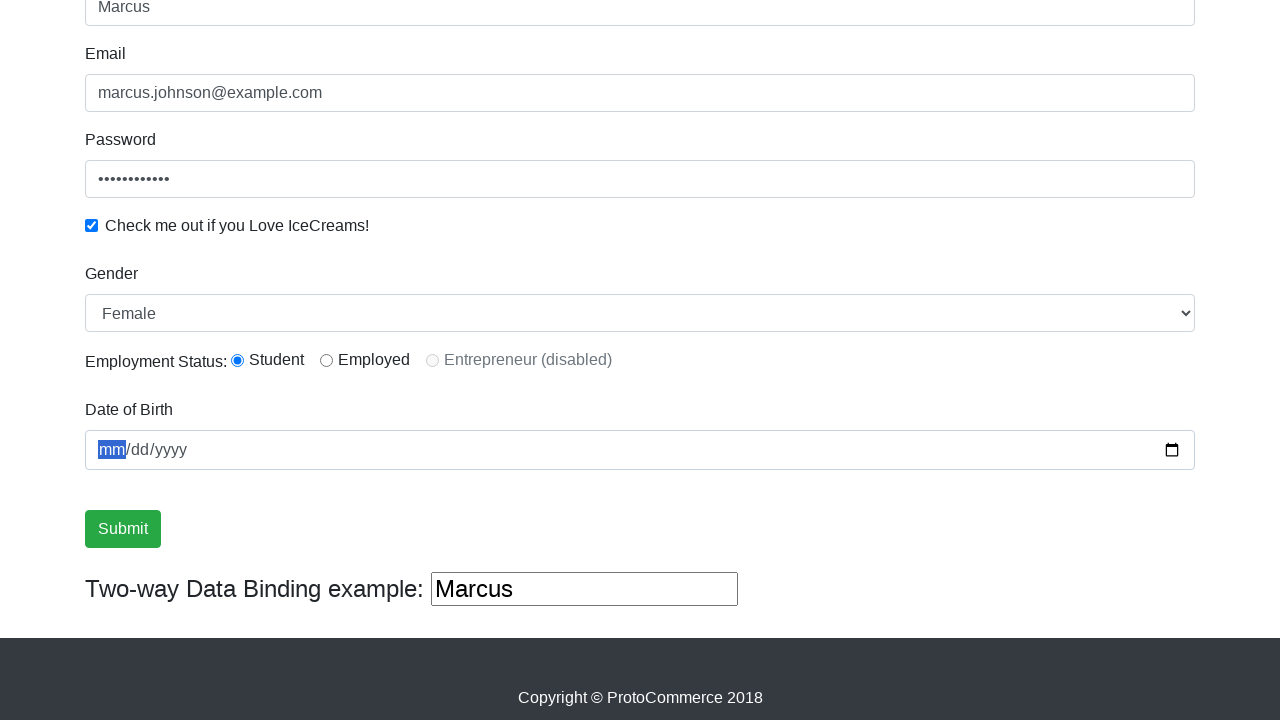

Clicked submit button to submit the form at (123, 529) on .btn.btn-success
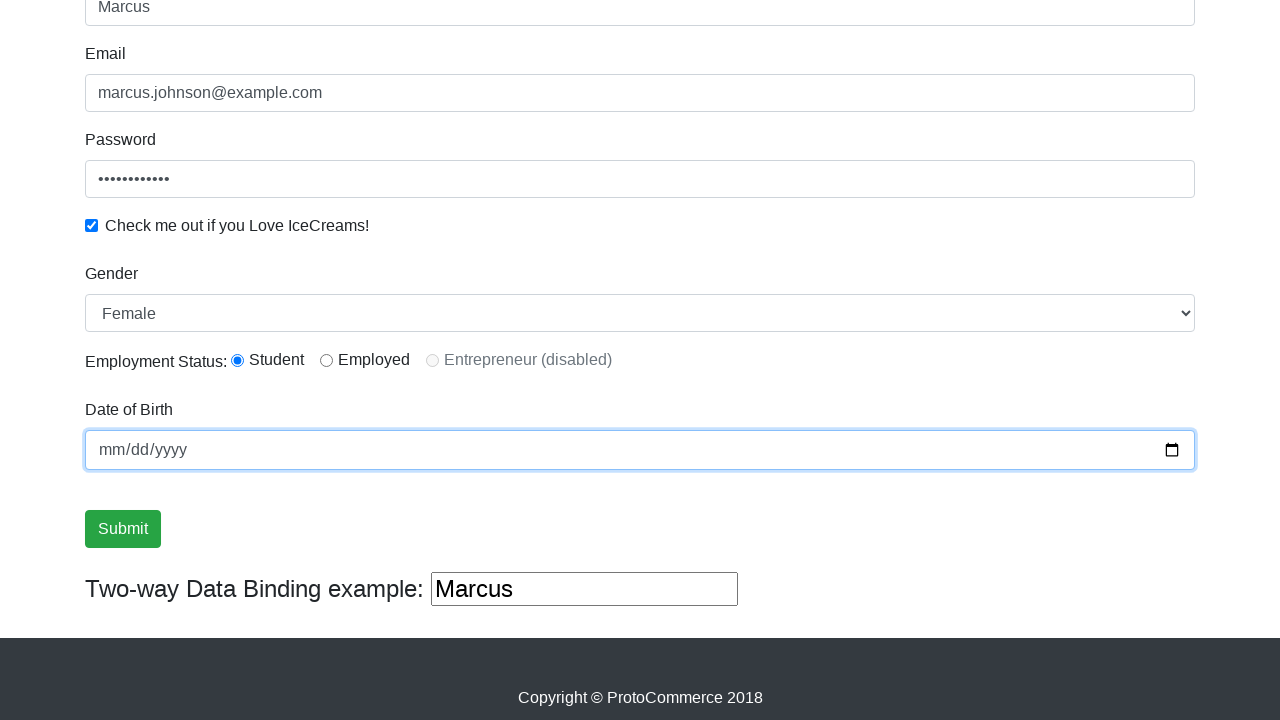

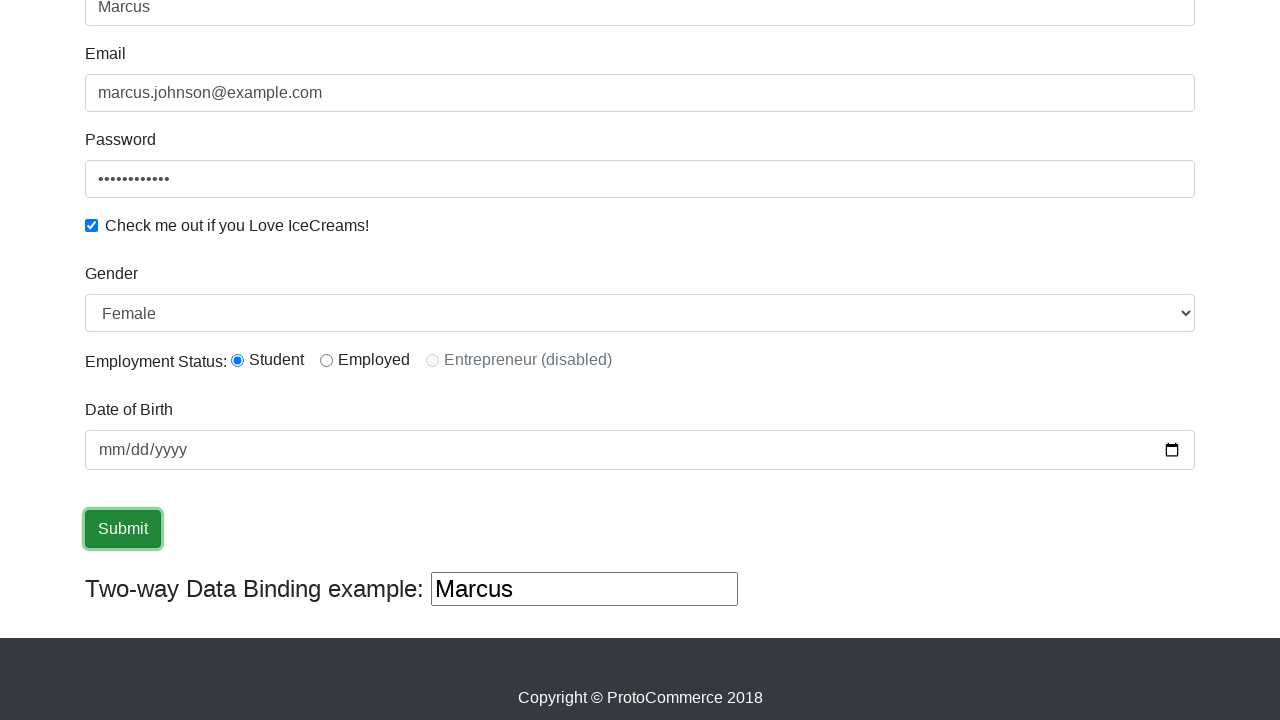